Tests simple text input field by entering text and submitting the form

Starting URL: https://www.qa-practice.com/elements/input/simple

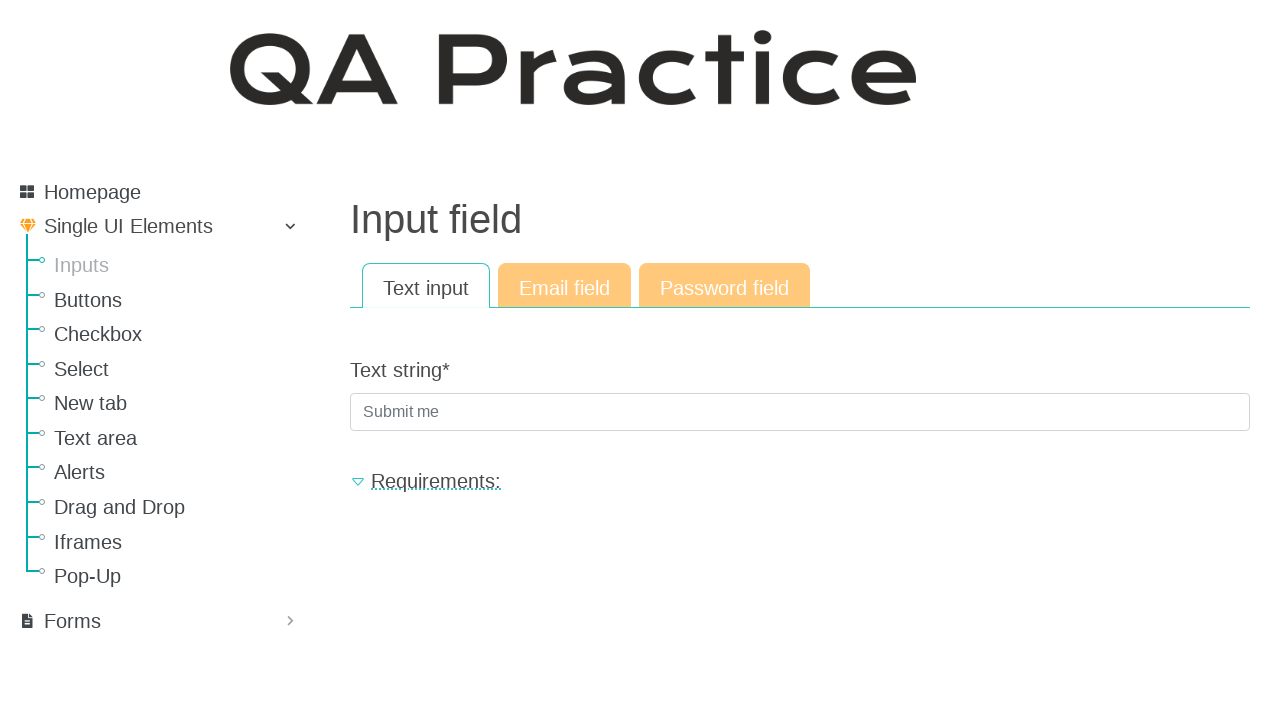

Filled text input field with 'HW example' on #id_text_string
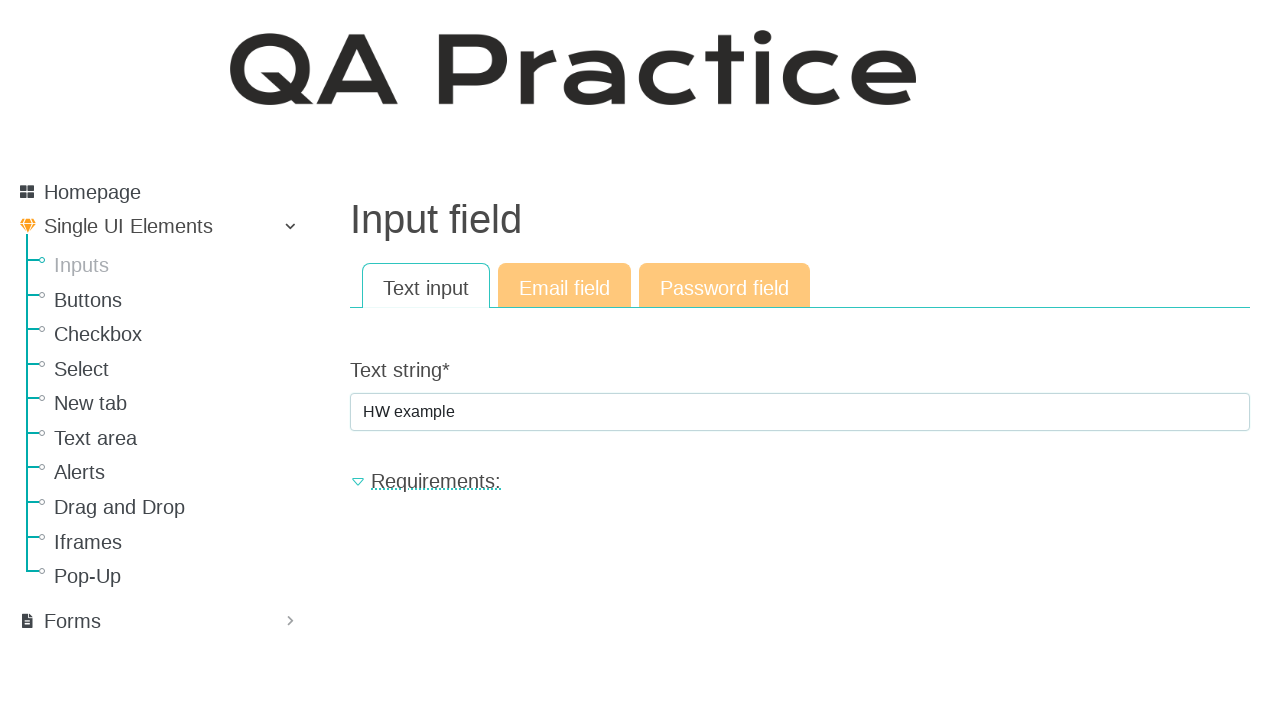

Pressed Enter to submit the form on #id_text_string
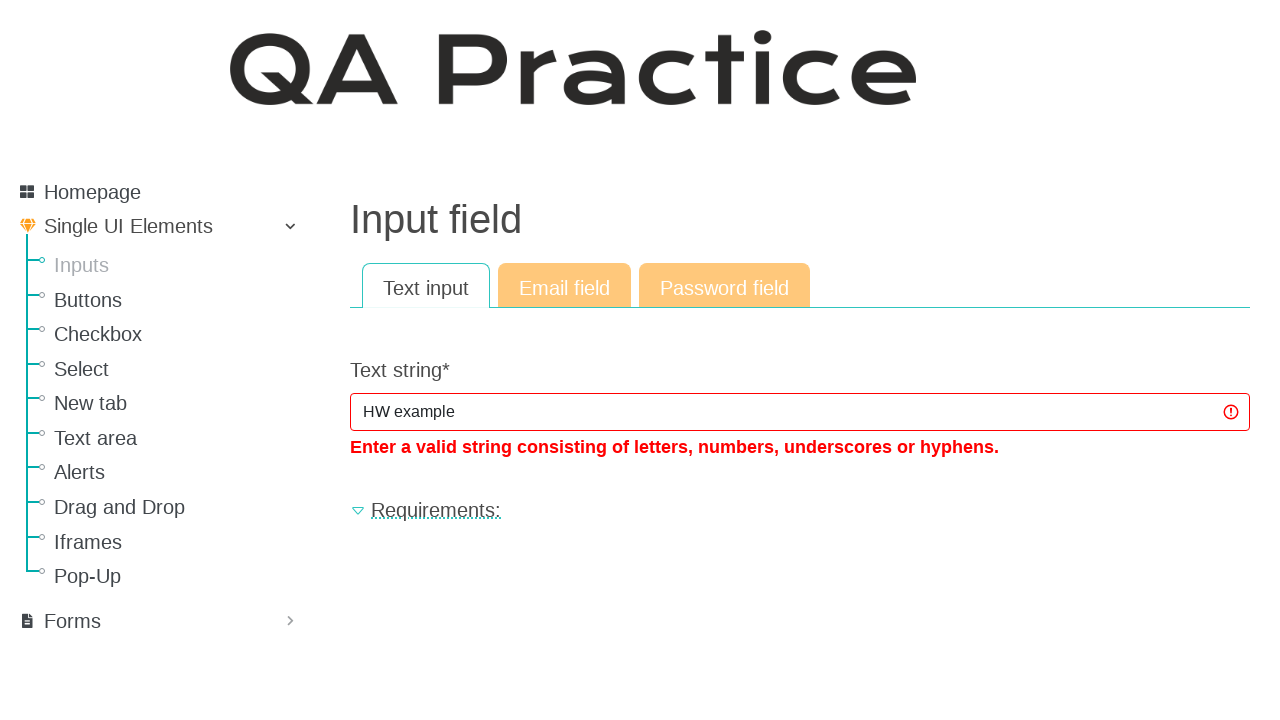

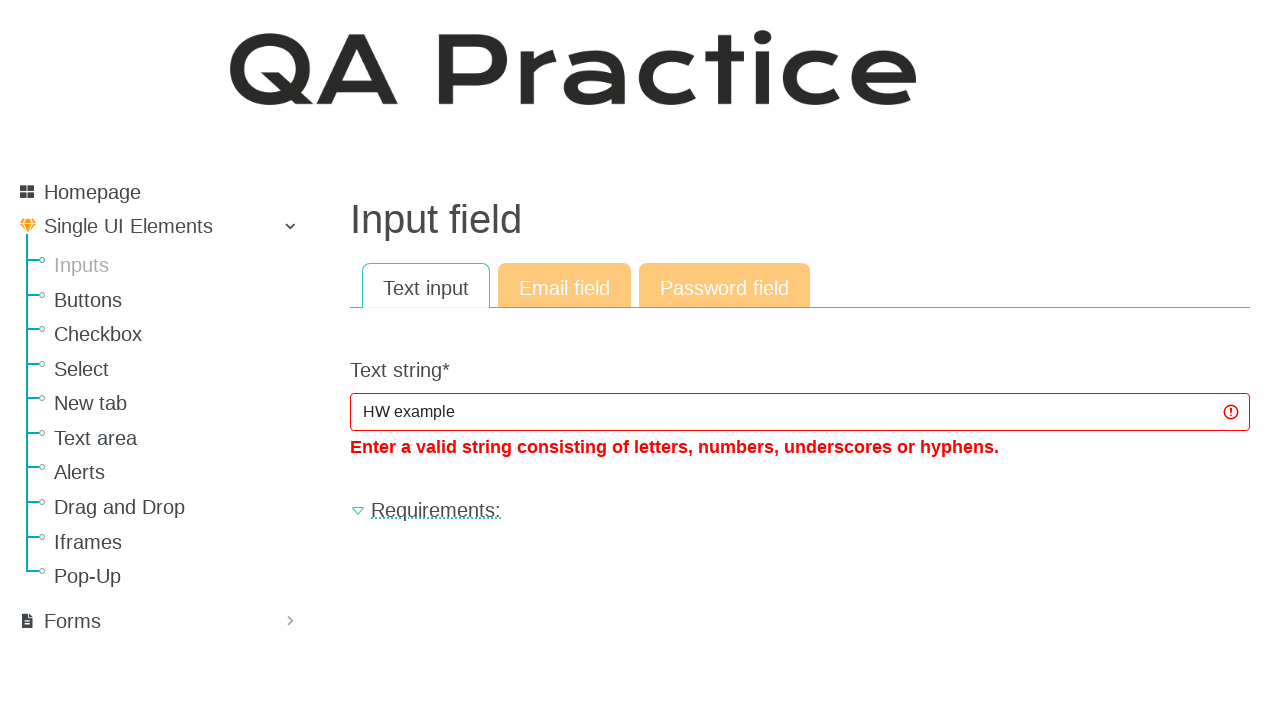